Tests that new todo items are appended to the bottom of the list by creating three items and verifying the count.

Starting URL: https://demo.playwright.dev/todomvc

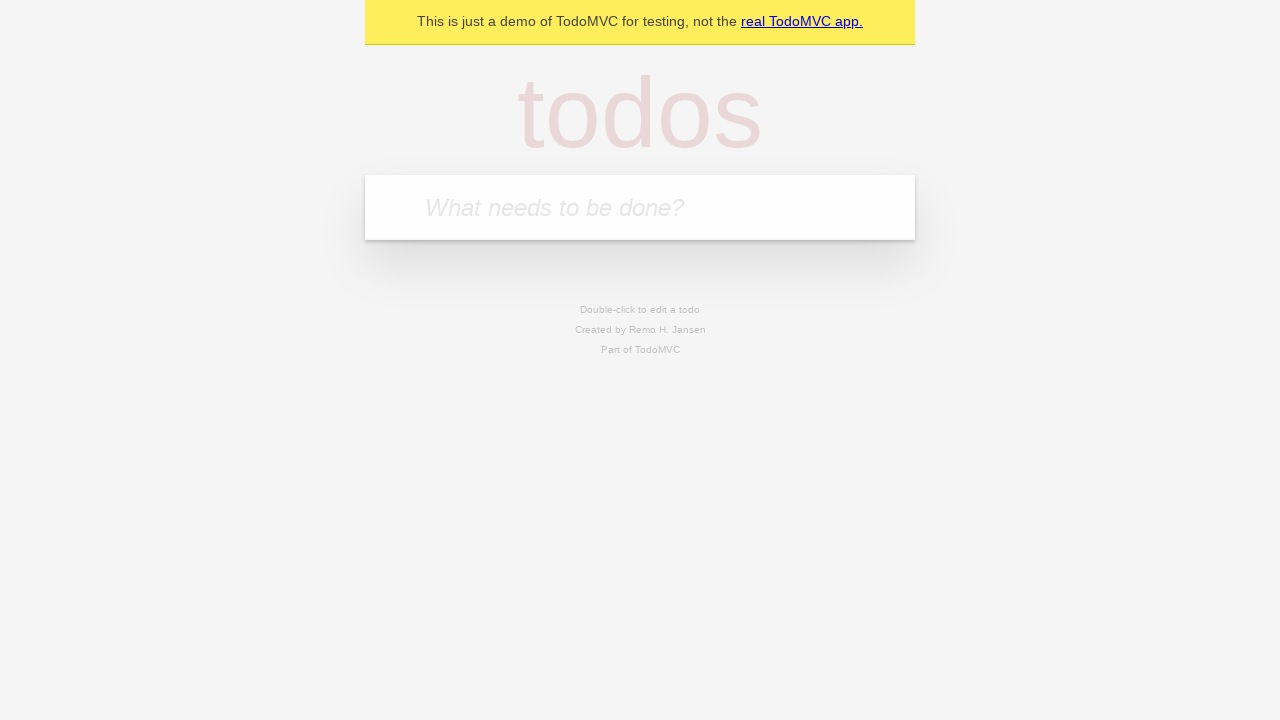

Filled todo input with 'buy some cheese' on internal:attr=[placeholder="What needs to be done?"i]
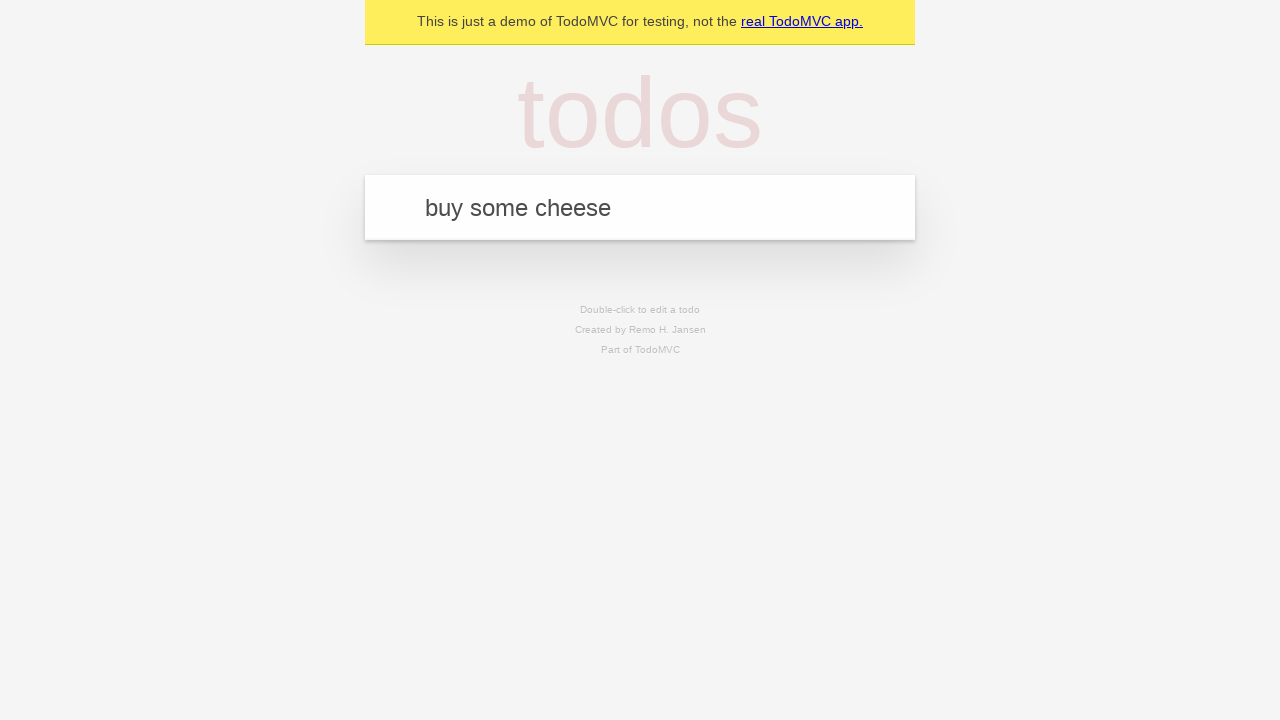

Pressed Enter to create first todo item on internal:attr=[placeholder="What needs to be done?"i]
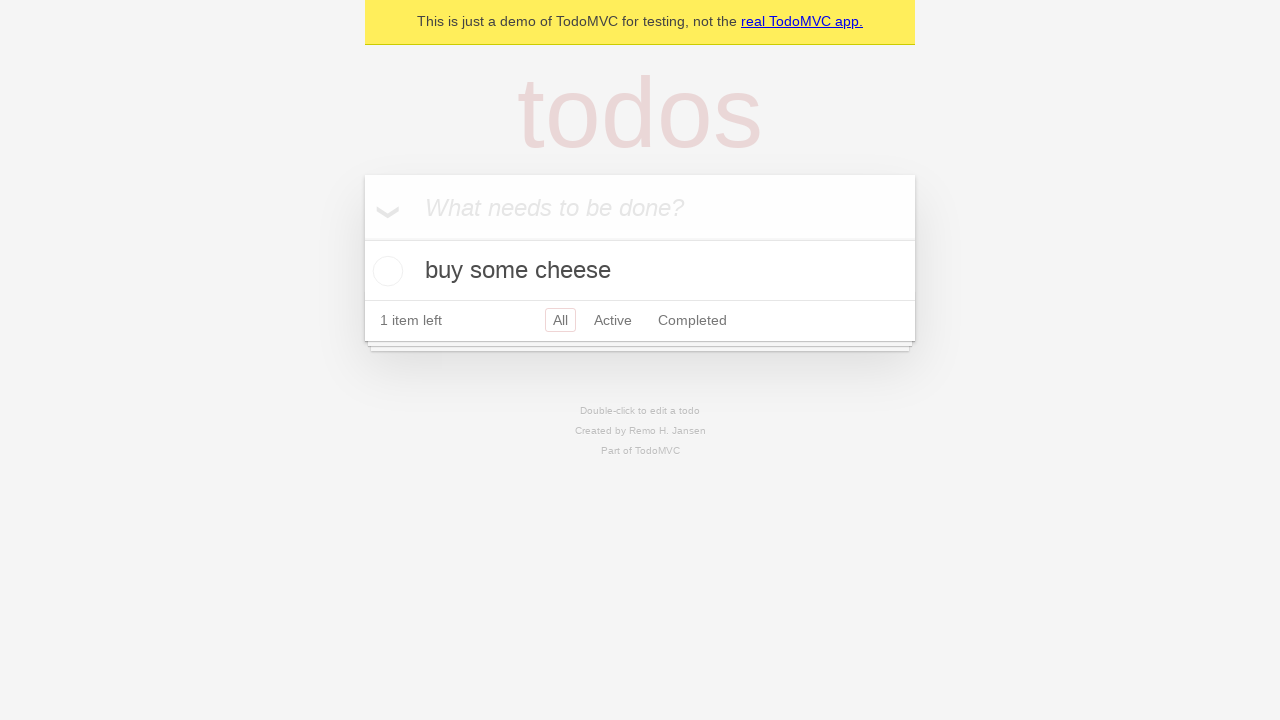

Filled todo input with 'feed the cat' on internal:attr=[placeholder="What needs to be done?"i]
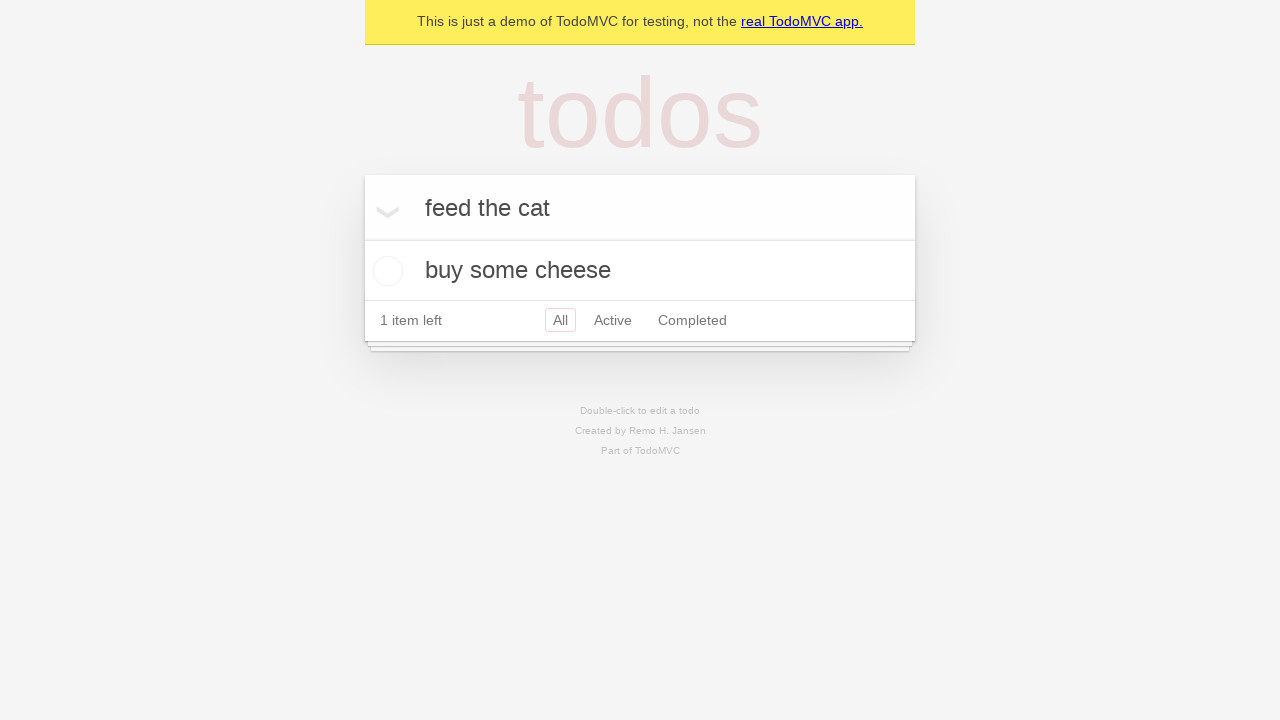

Pressed Enter to create second todo item on internal:attr=[placeholder="What needs to be done?"i]
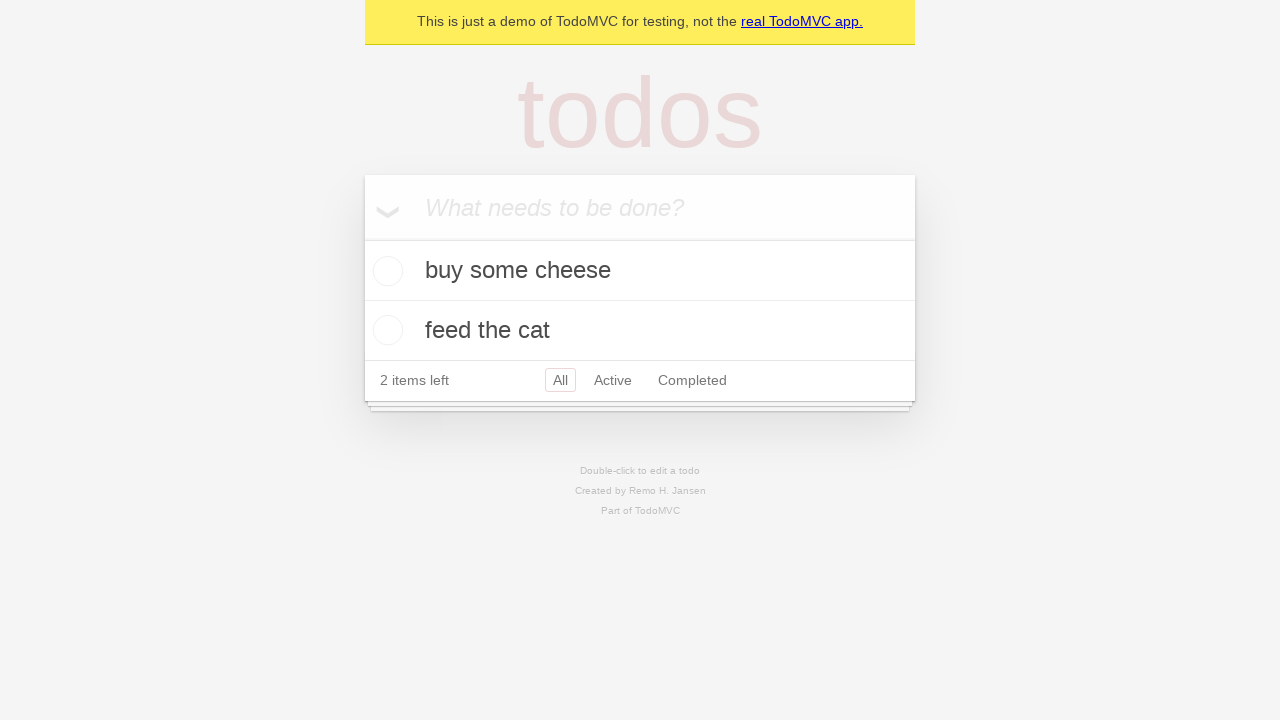

Filled todo input with 'book a doctors appointment' on internal:attr=[placeholder="What needs to be done?"i]
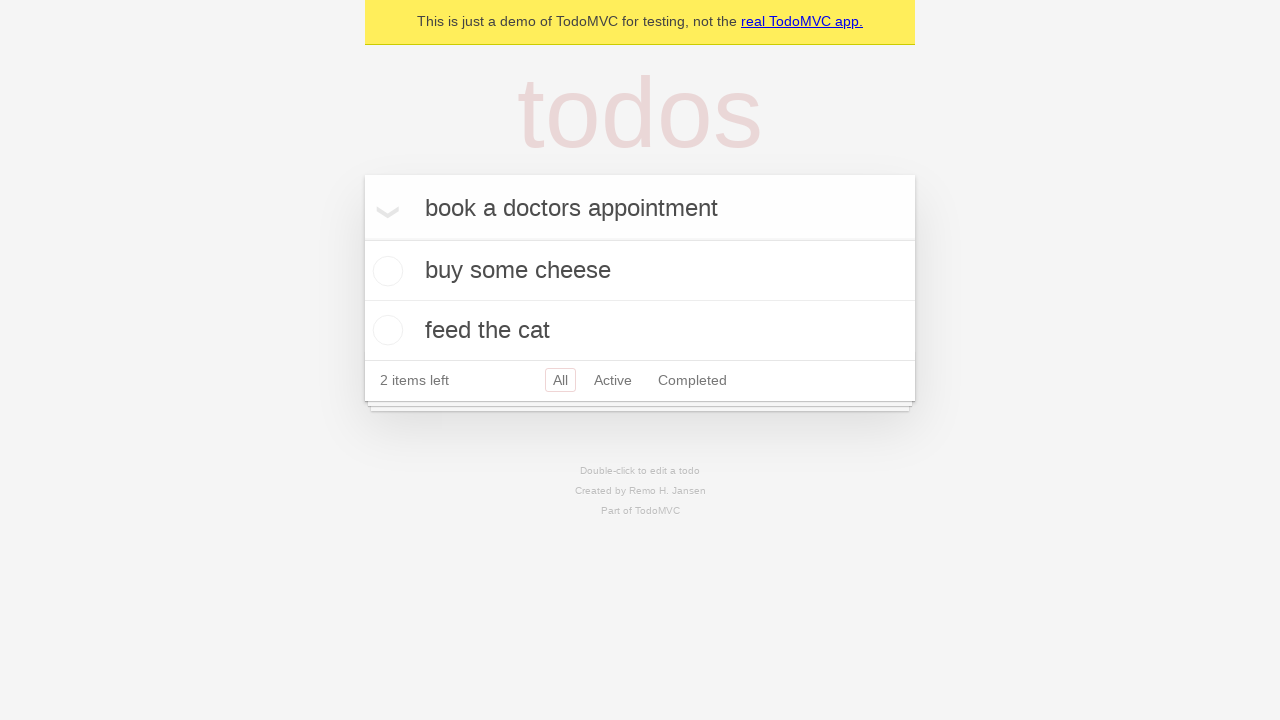

Pressed Enter to create third todo item on internal:attr=[placeholder="What needs to be done?"i]
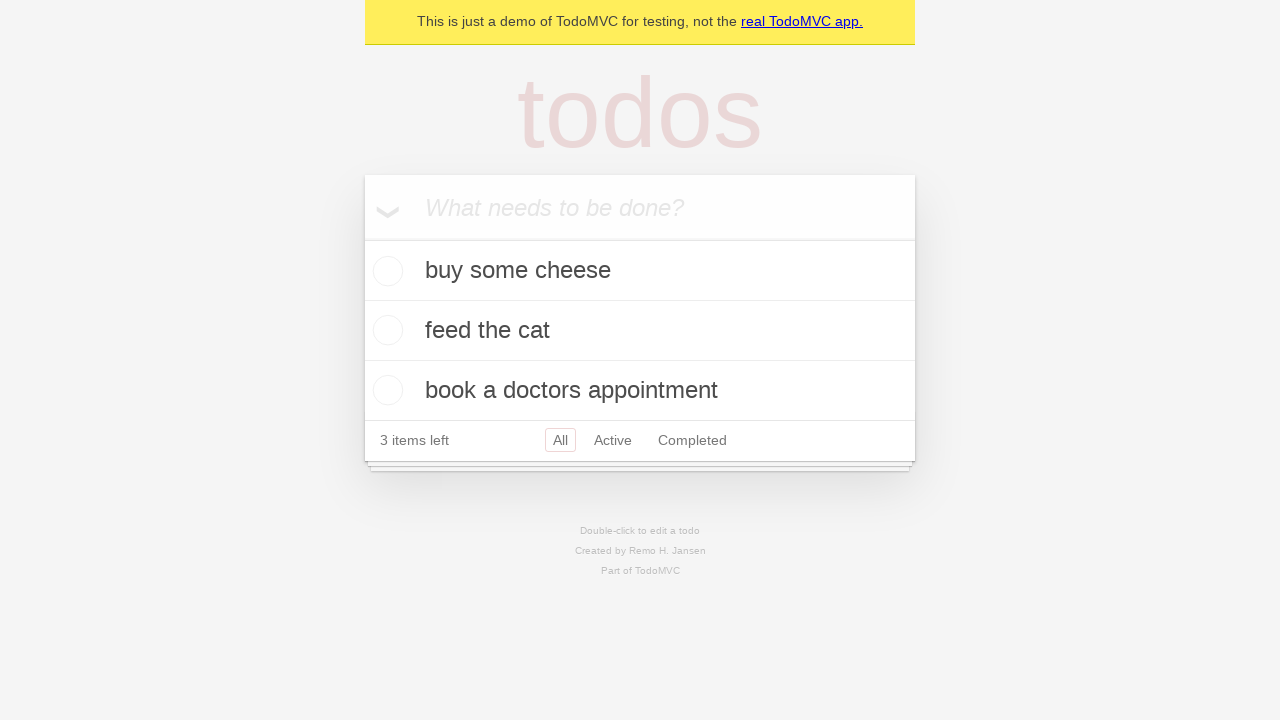

Verified all 3 todo items were created by waiting for '3 items left' text
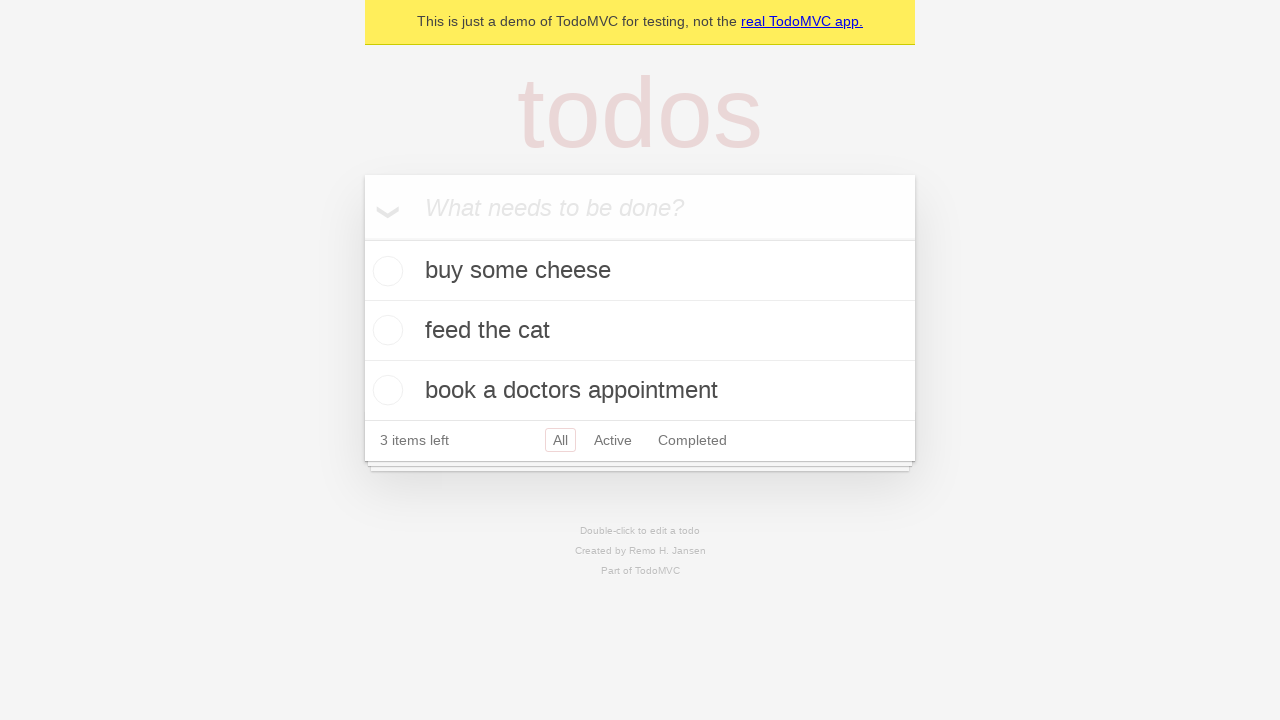

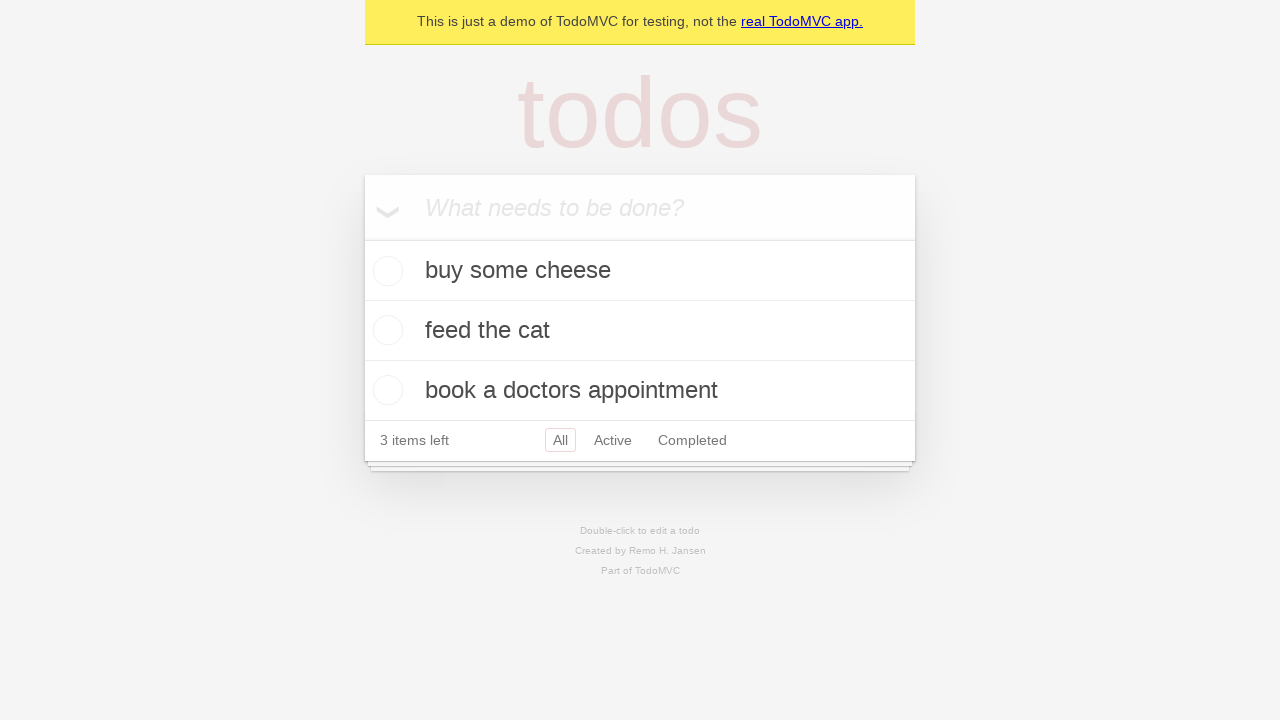